Tests that the Wix page button in the footer opens the Wix website in a new tab and verifies the URL

Starting URL: https://ancabota09.wixsite.com/intern

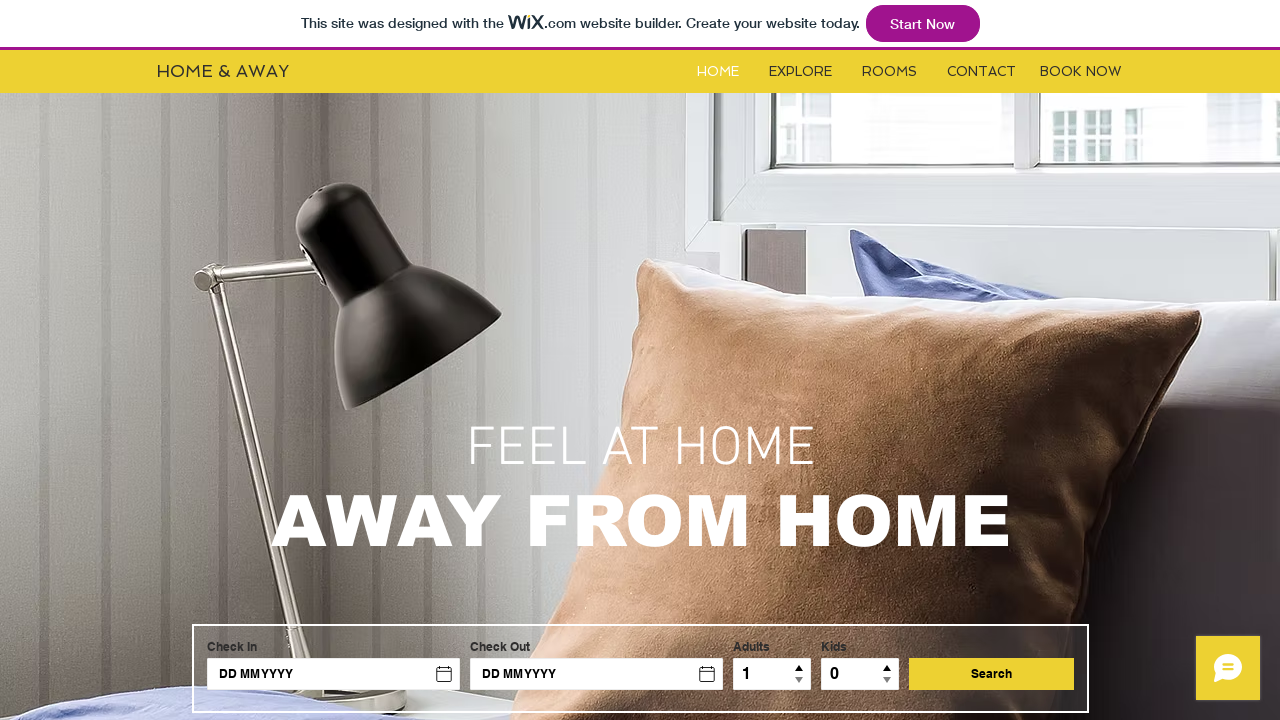

Waited for Wix page button to be visible
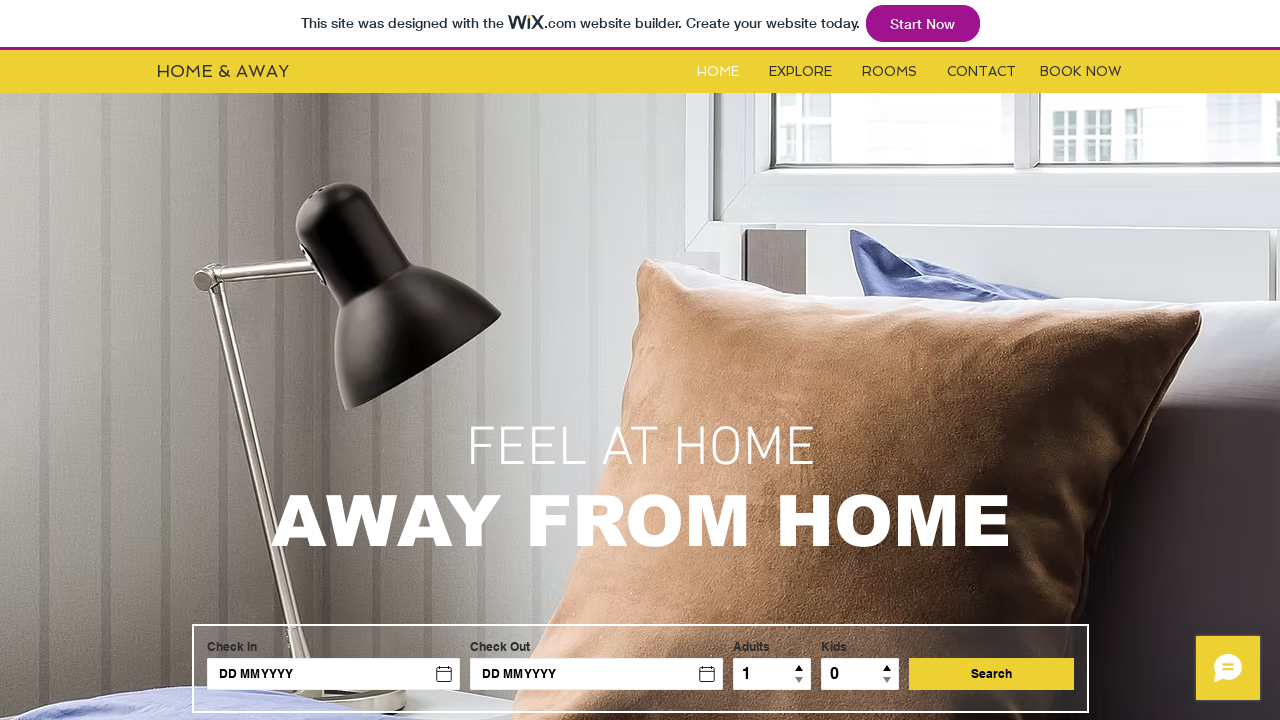

Verified that Wix page button is displayed
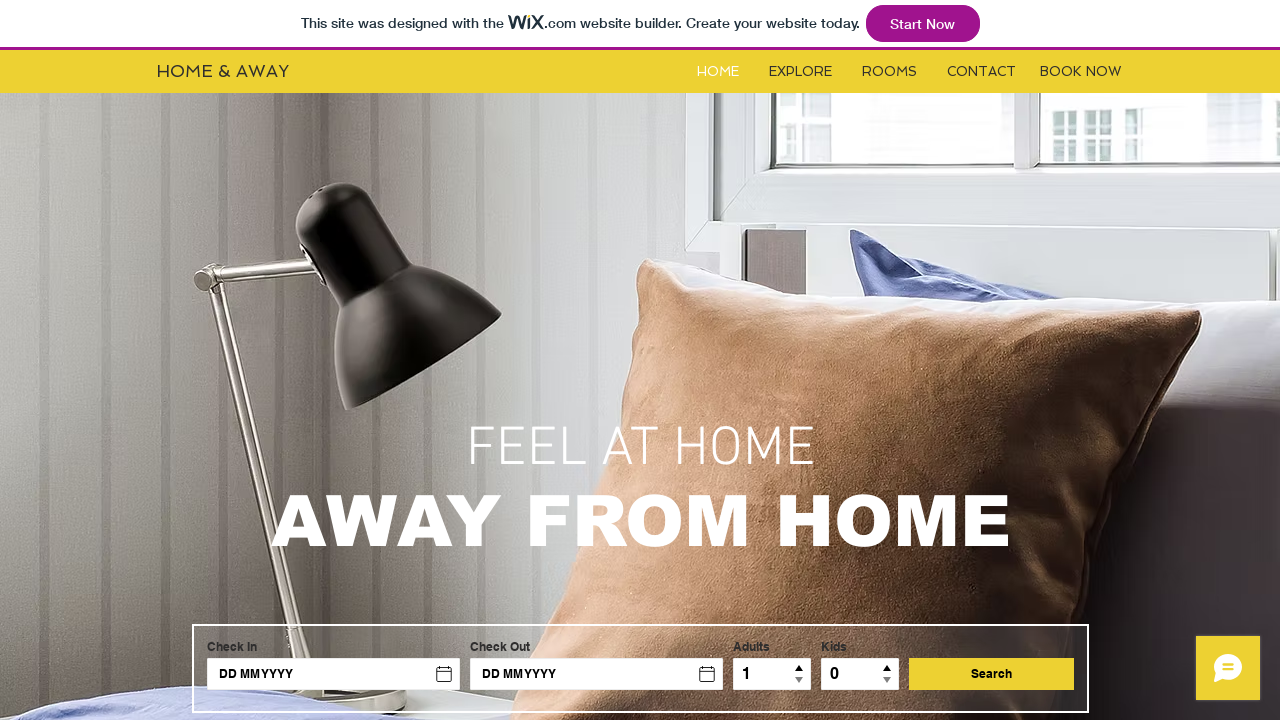

Clicked Wix page button at (806, 651) on xpath=//*[@id='i71wwqnj']/p[2]/span/a
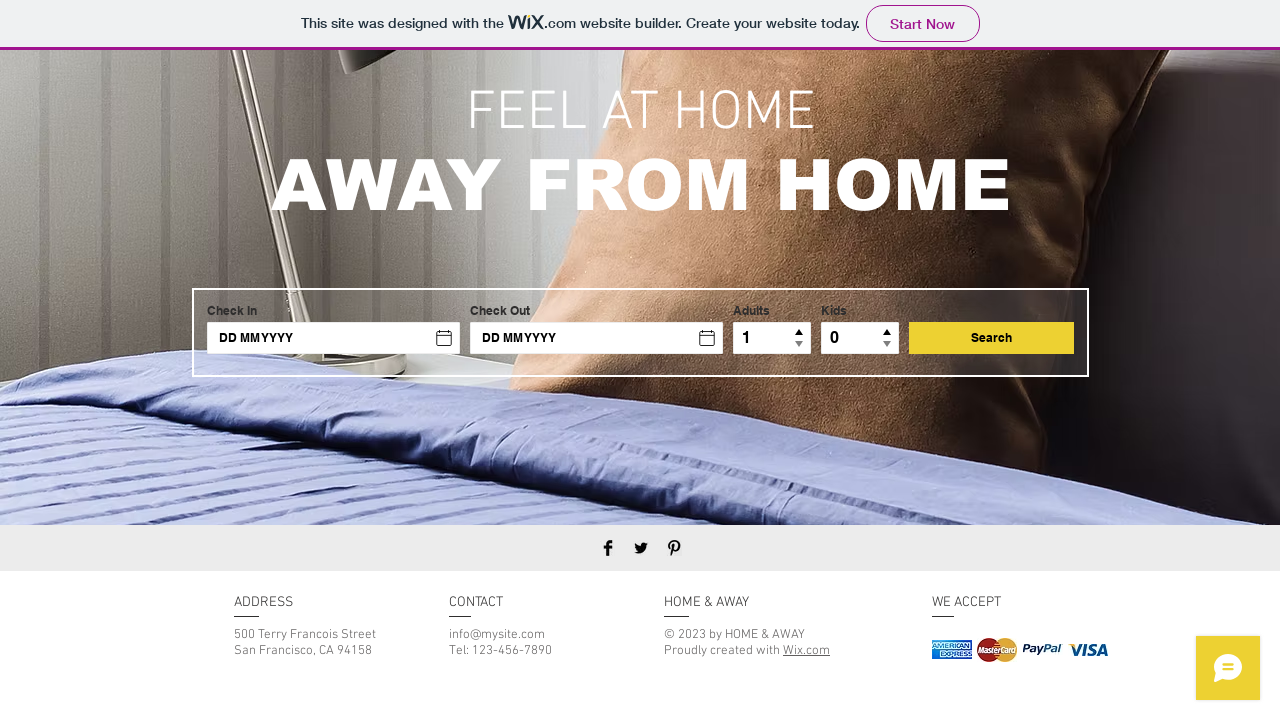

New page opened and loaded completely
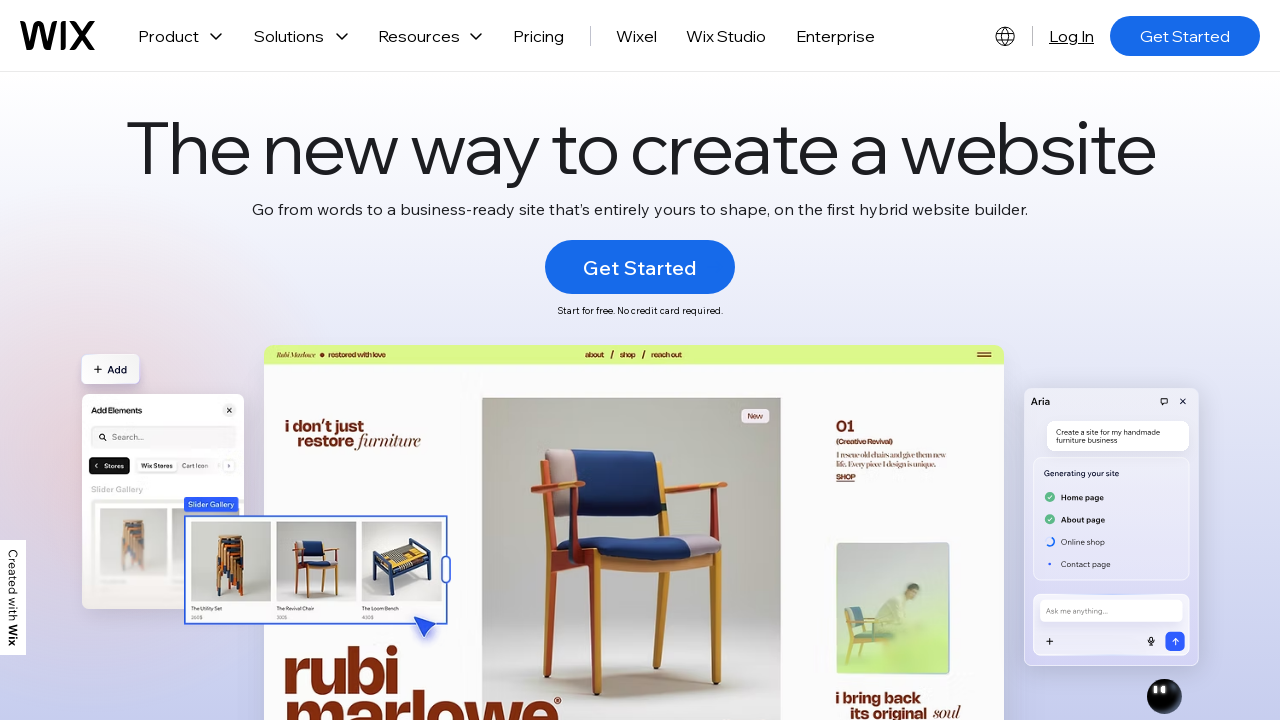

Verified URL matches expected: https://www.wix.com/?utm_campaign=vir_created_with
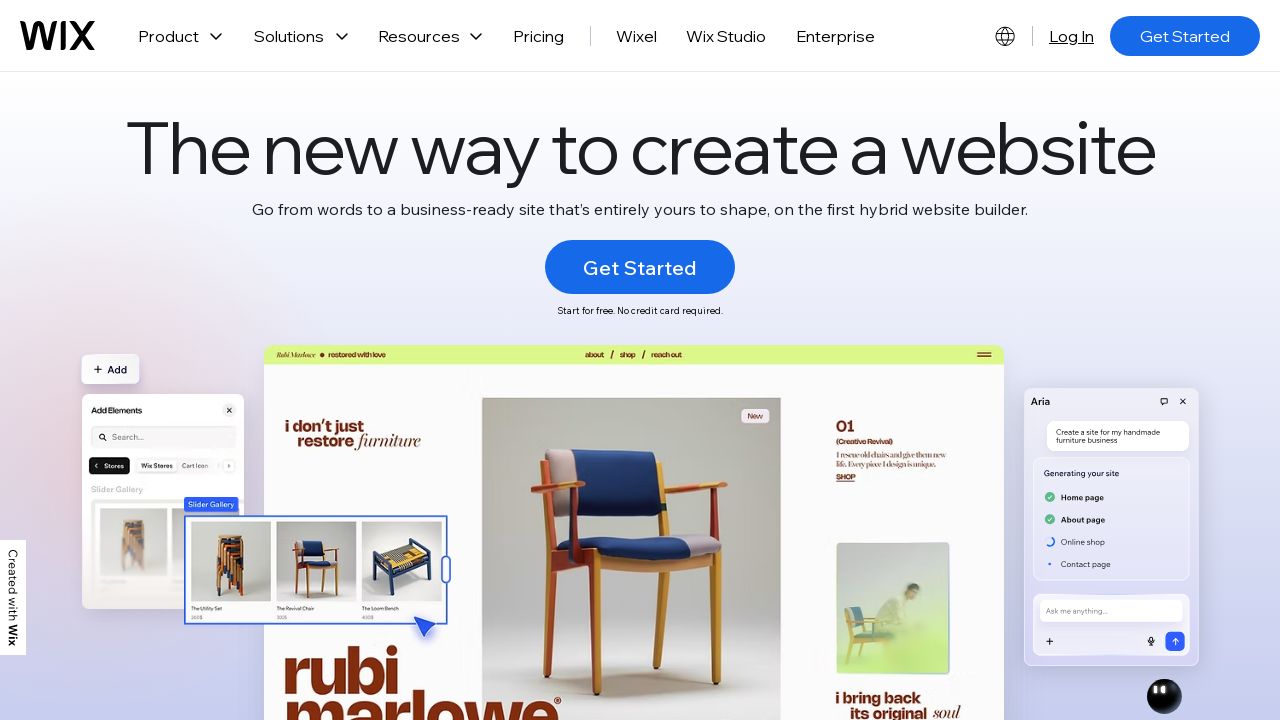

Closed the new Wix page tab
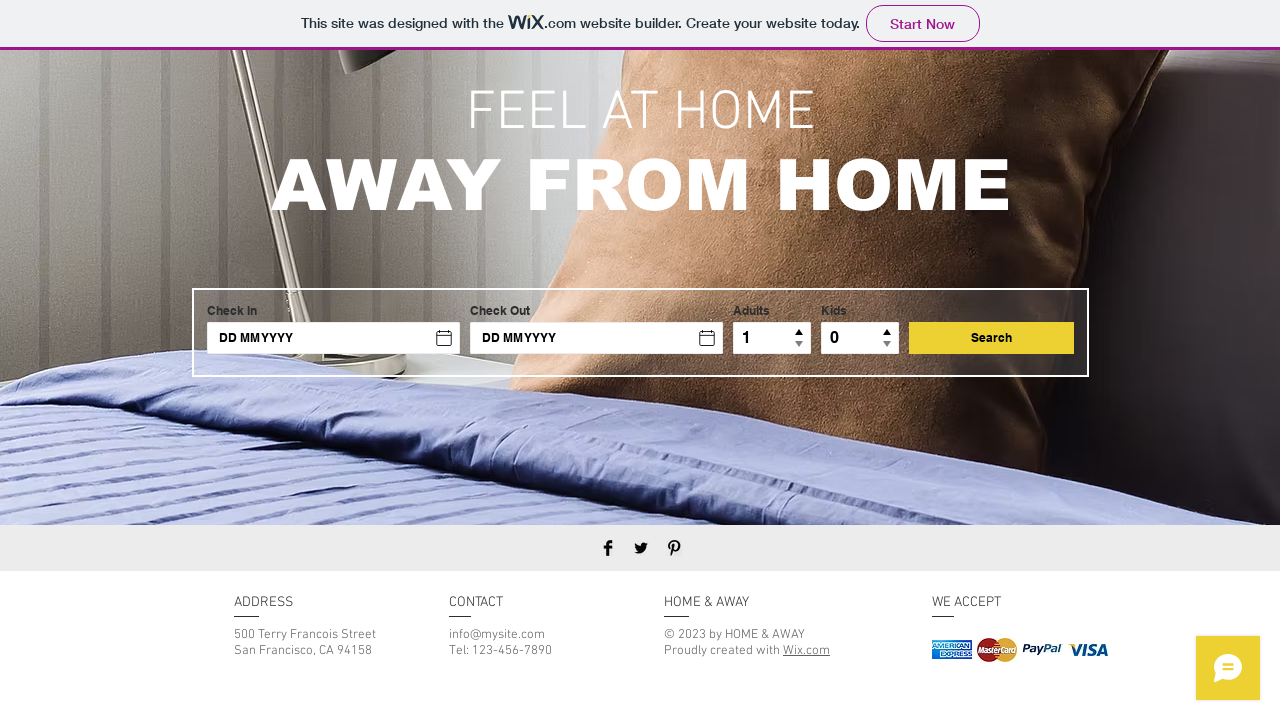

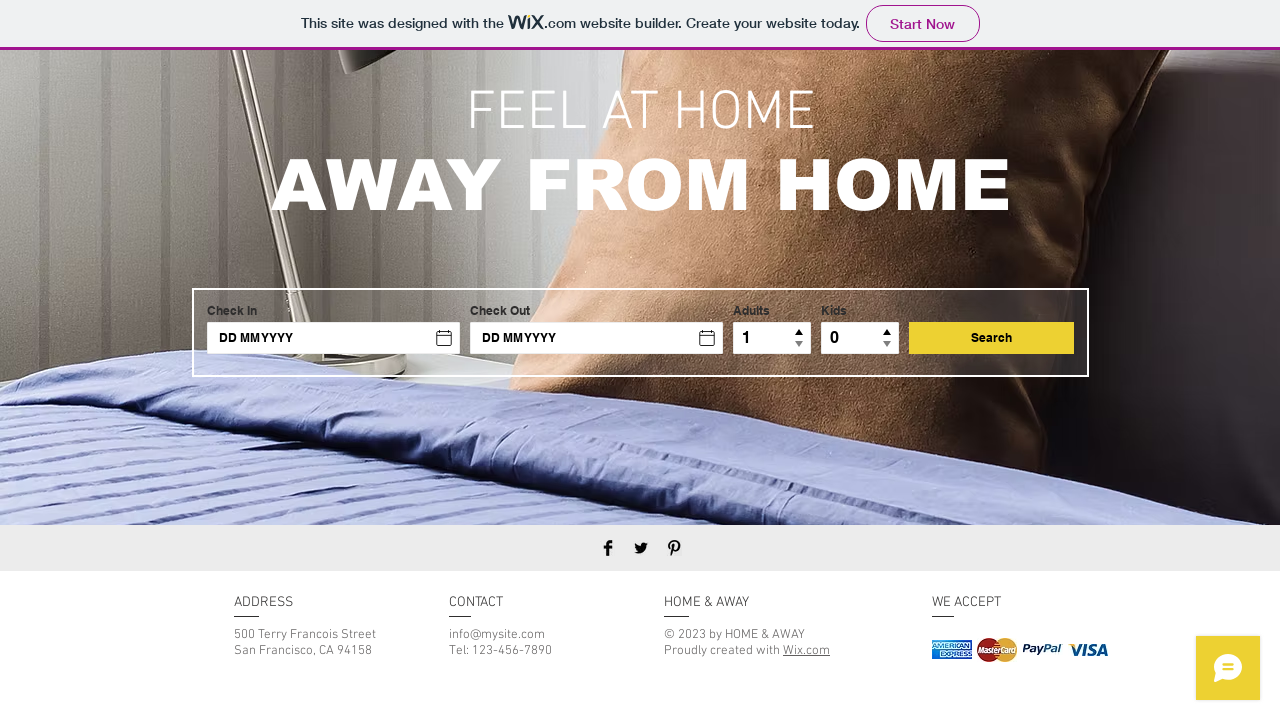